Navigates to CURA Healthcare Service website and clicks on the Make Appointment button

Starting URL: https://katalon-demo-cura.herokuapp.com/

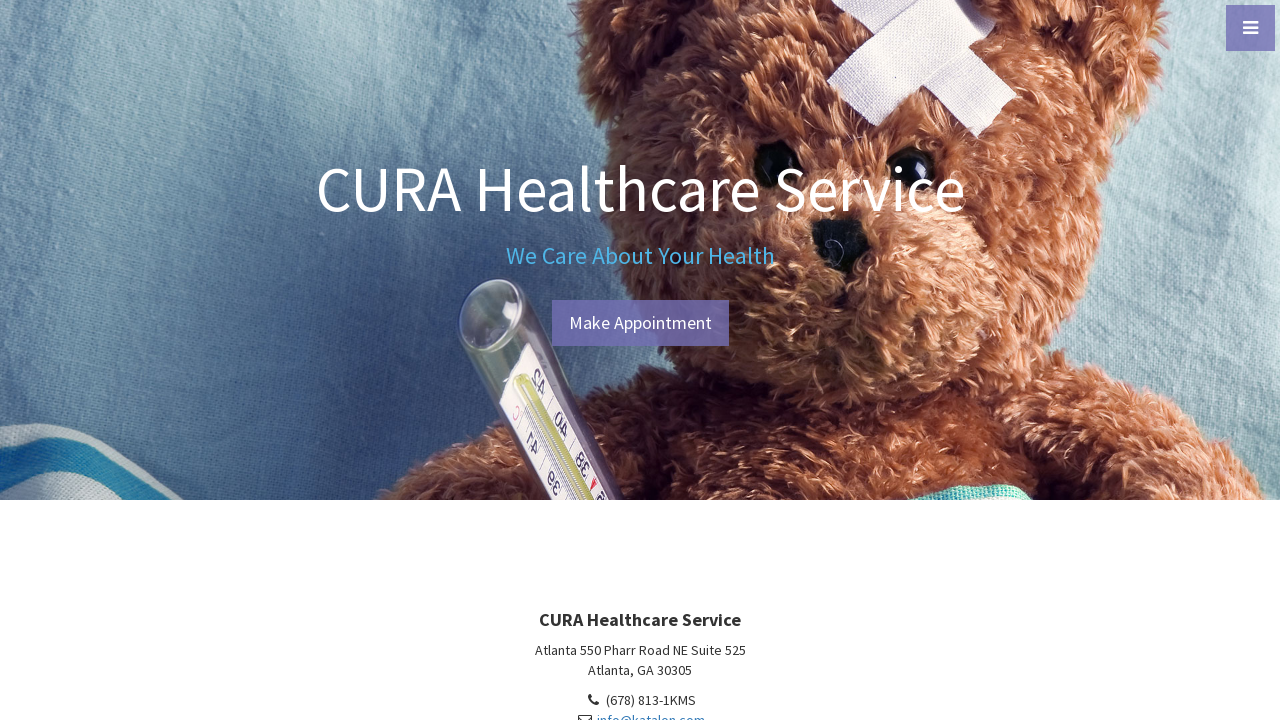

Navigated to CURA Healthcare Service website
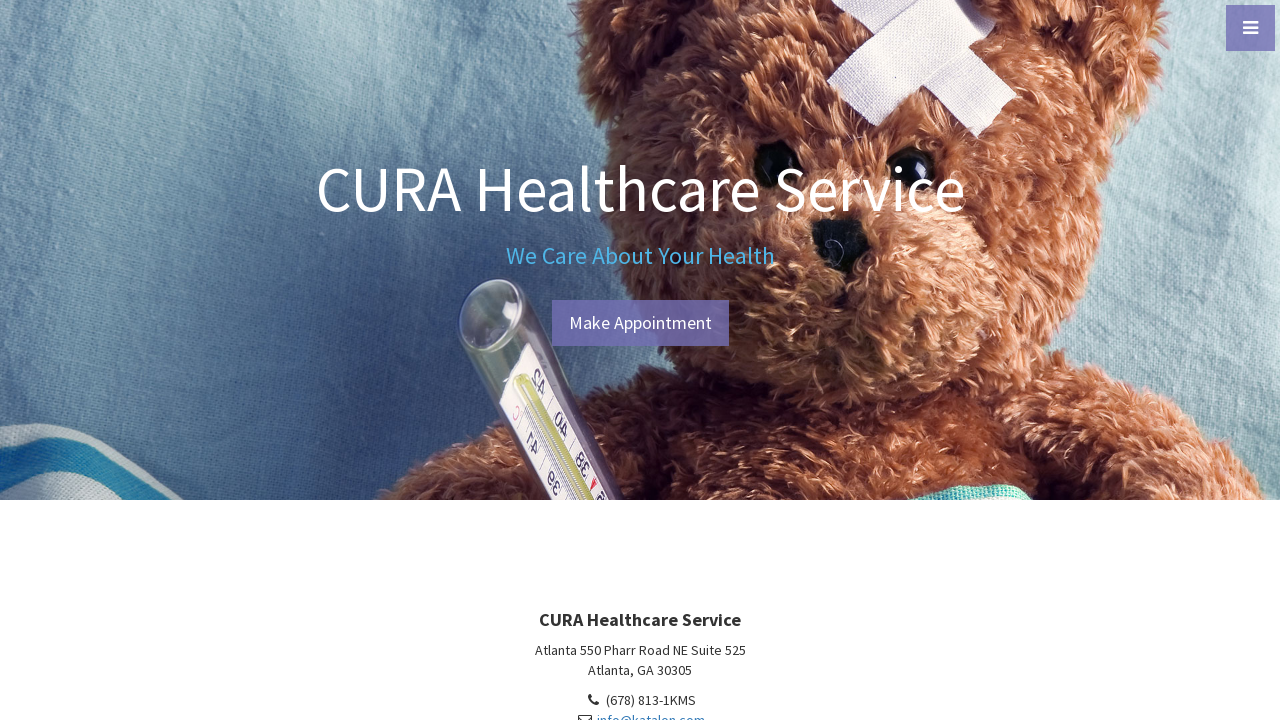

Clicked on the Make Appointment button at (640, 323) on #btn-make-appointment
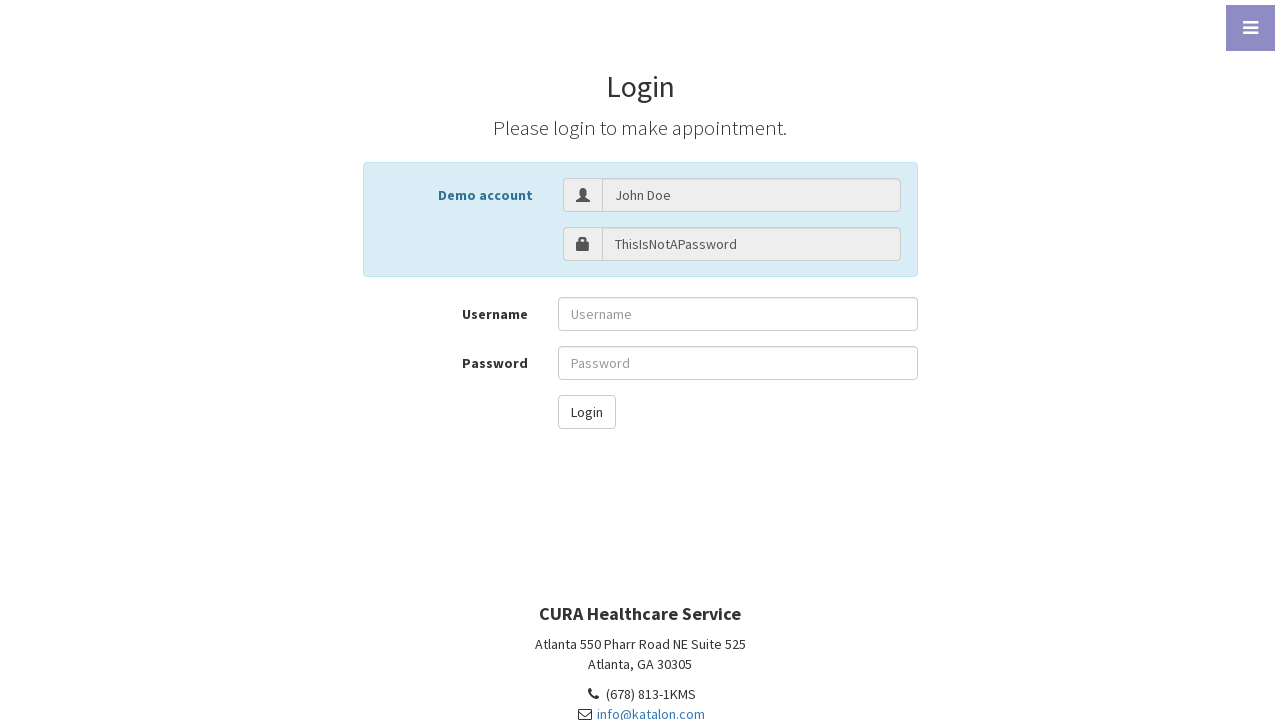

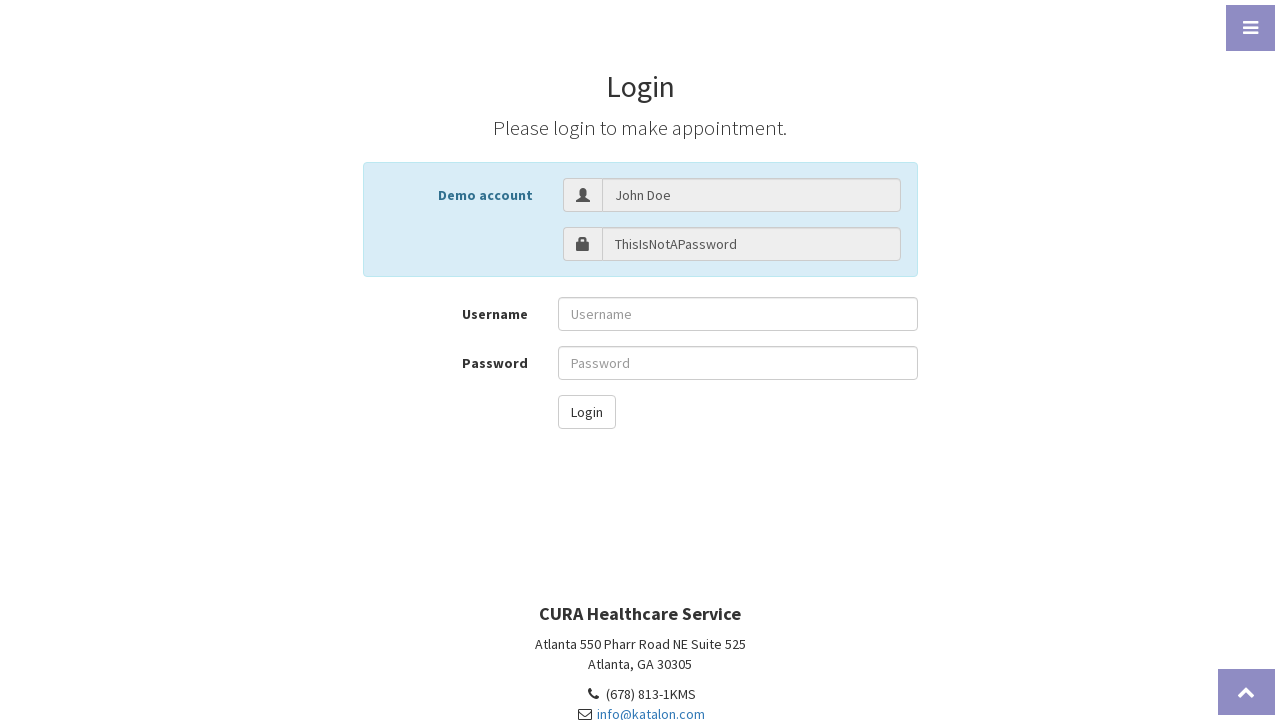